Tests browser navigation history by visiting the home page, navigating to about page, going back, and refreshing the page.

Starting URL: https://www.cancer.gov

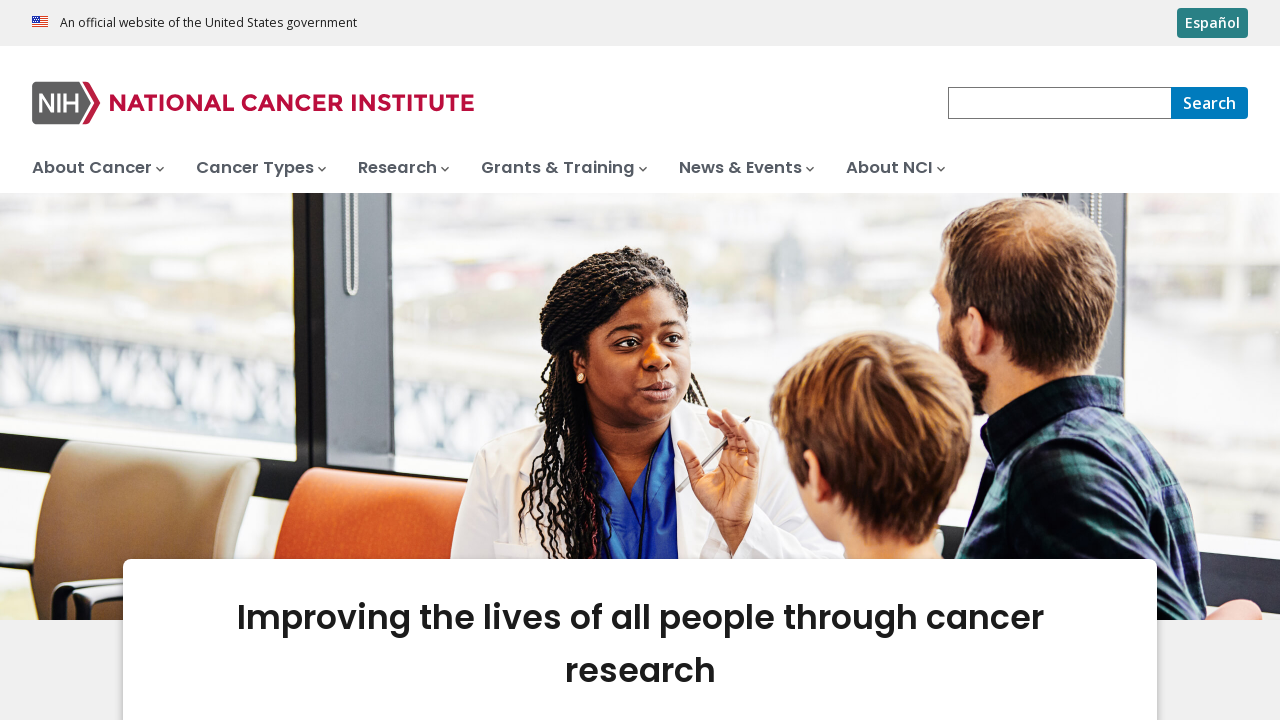

Navigated to About NCI page
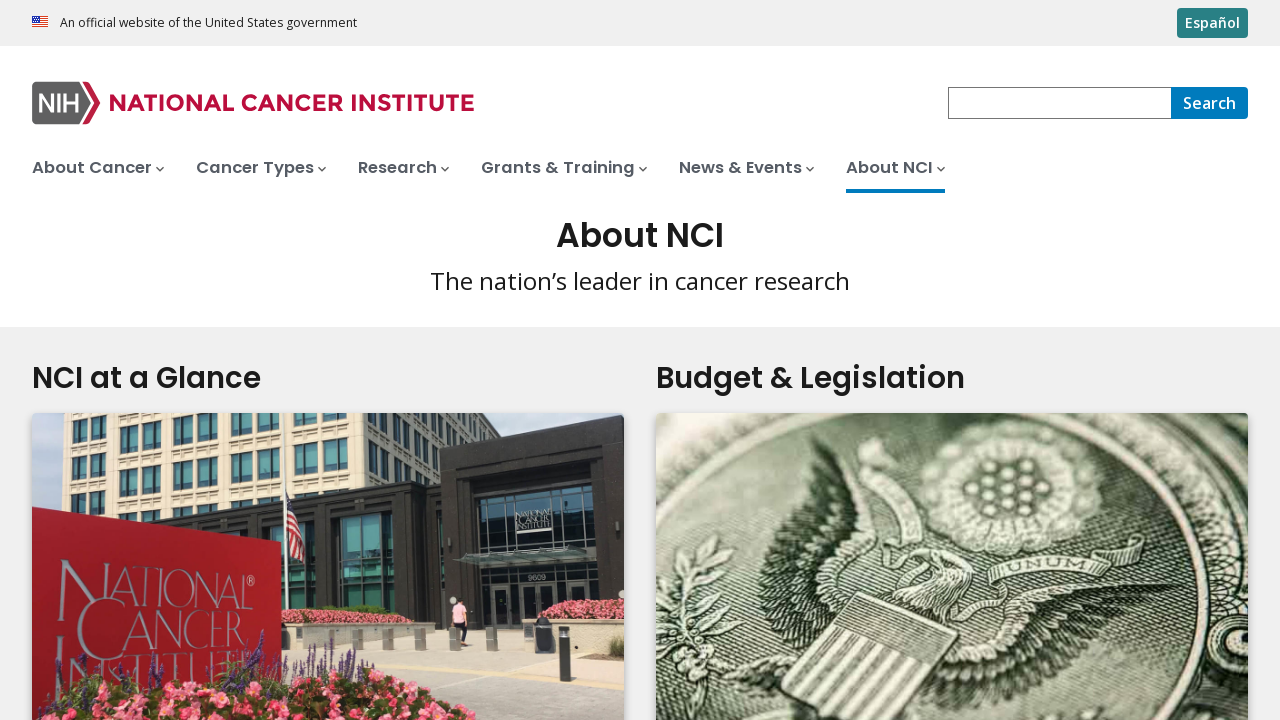

About NCI page loaded
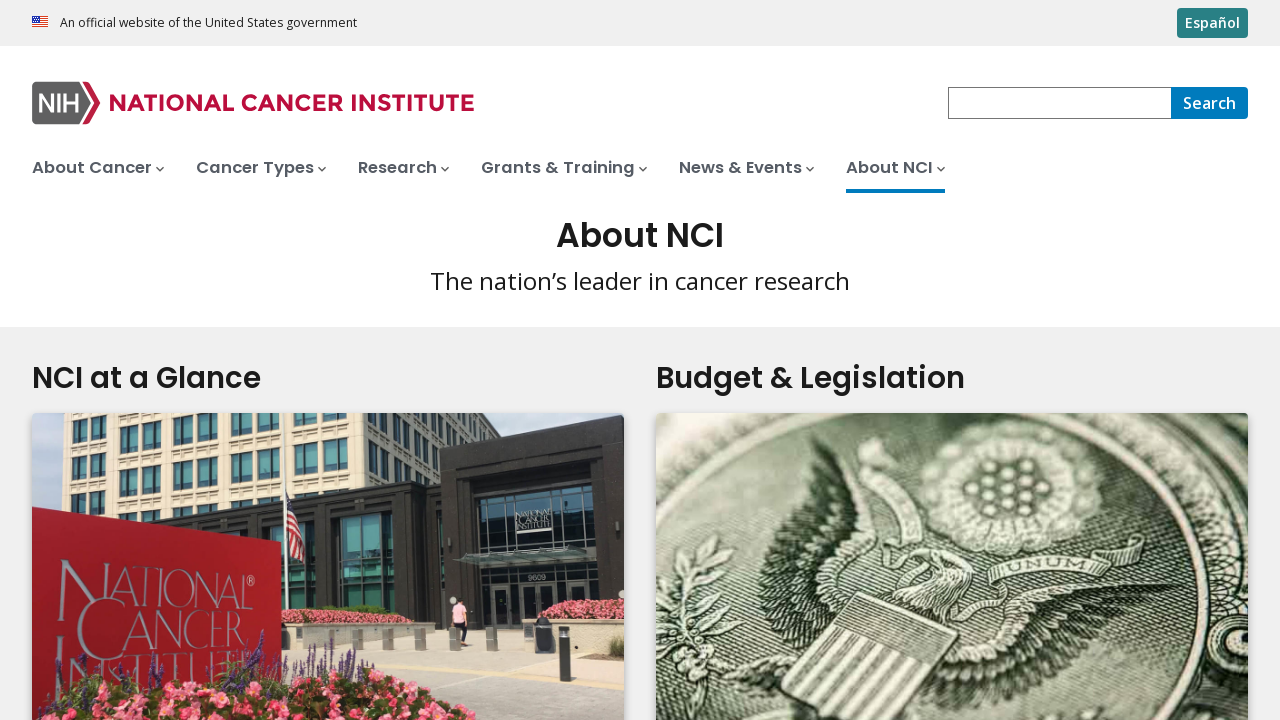

Navigated back to home page
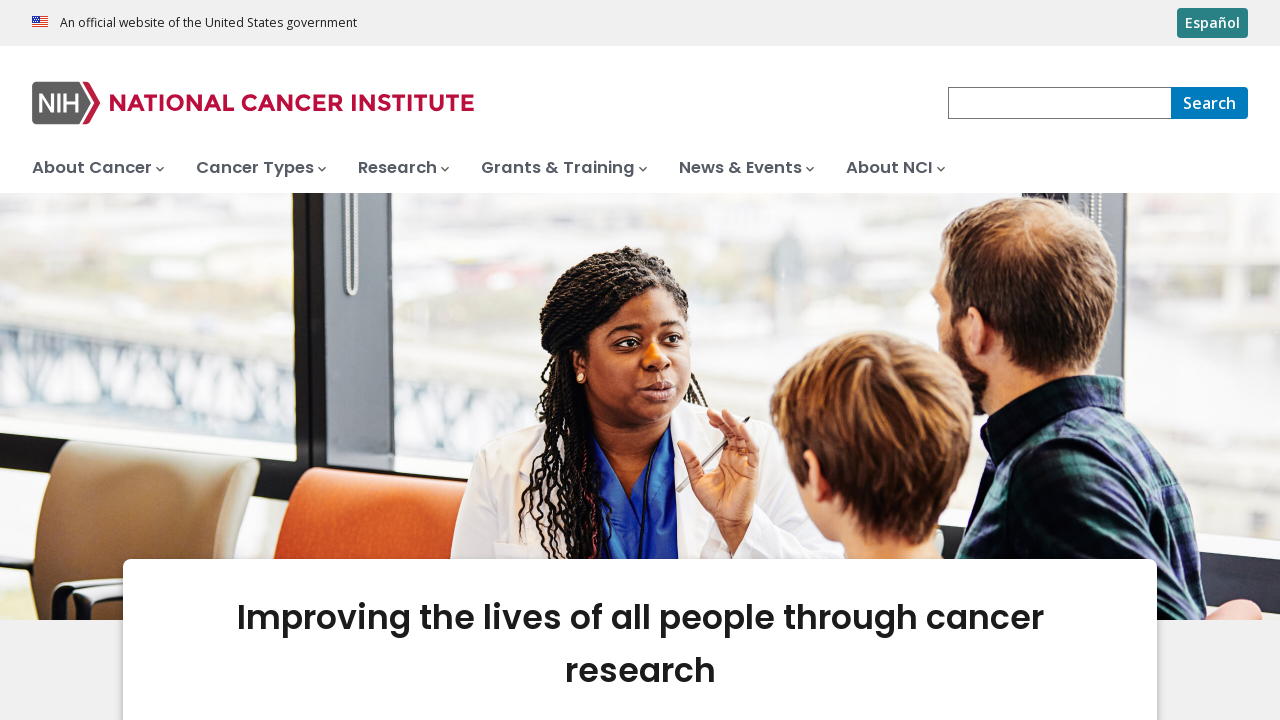

Home page loaded after back navigation
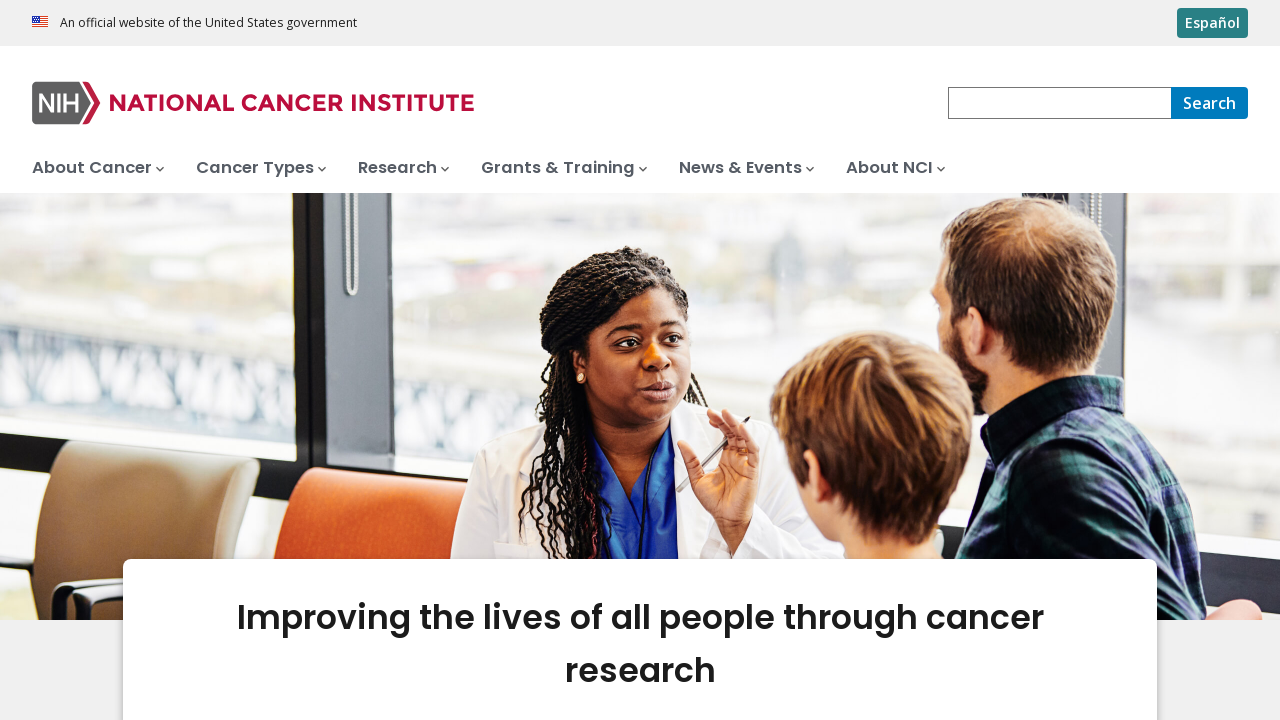

Refreshed the home page
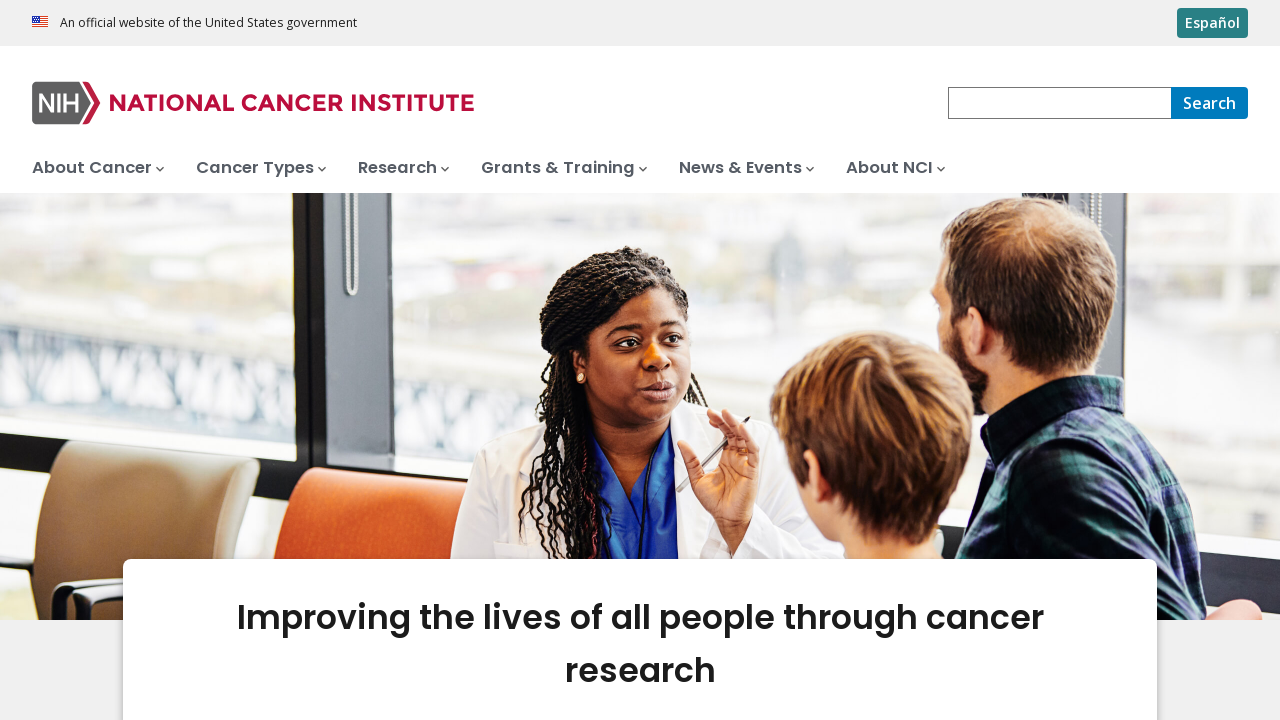

Home page reloaded successfully
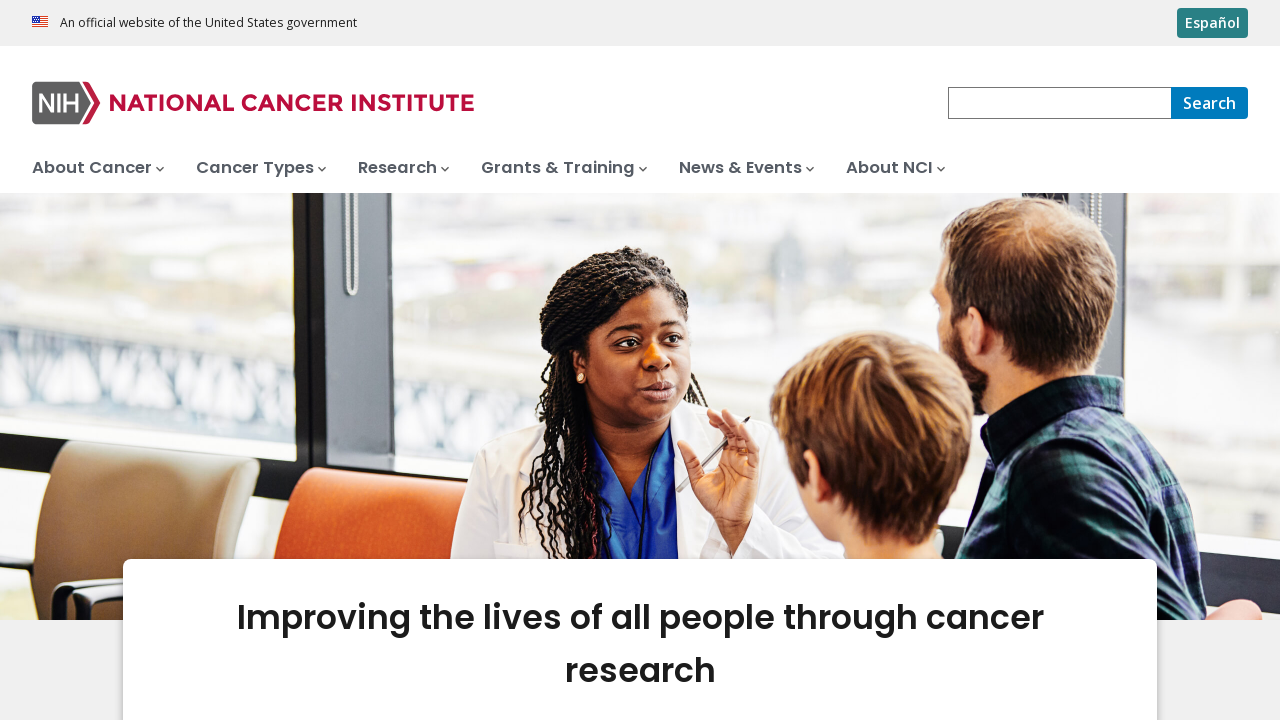

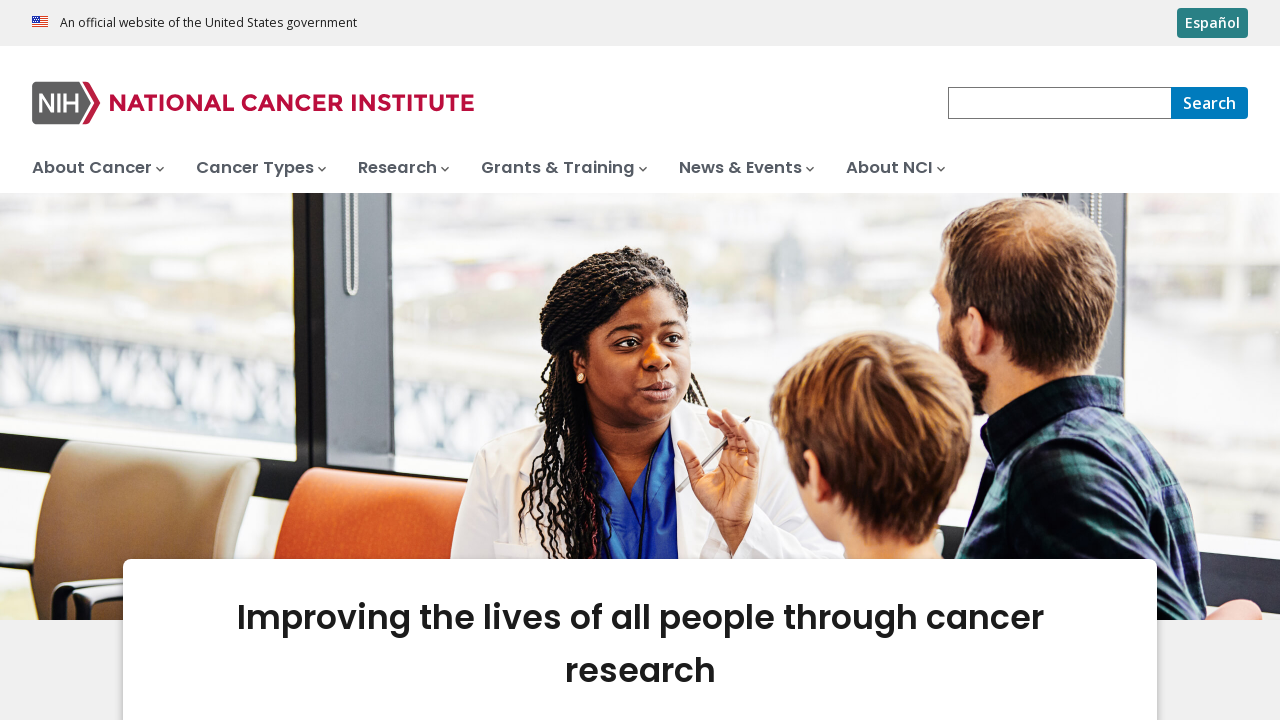